Tests AJAX data loading by clicking on AJAX Data link and then triggering an AJAX request

Starting URL: http://www.uitestingplayground.com/

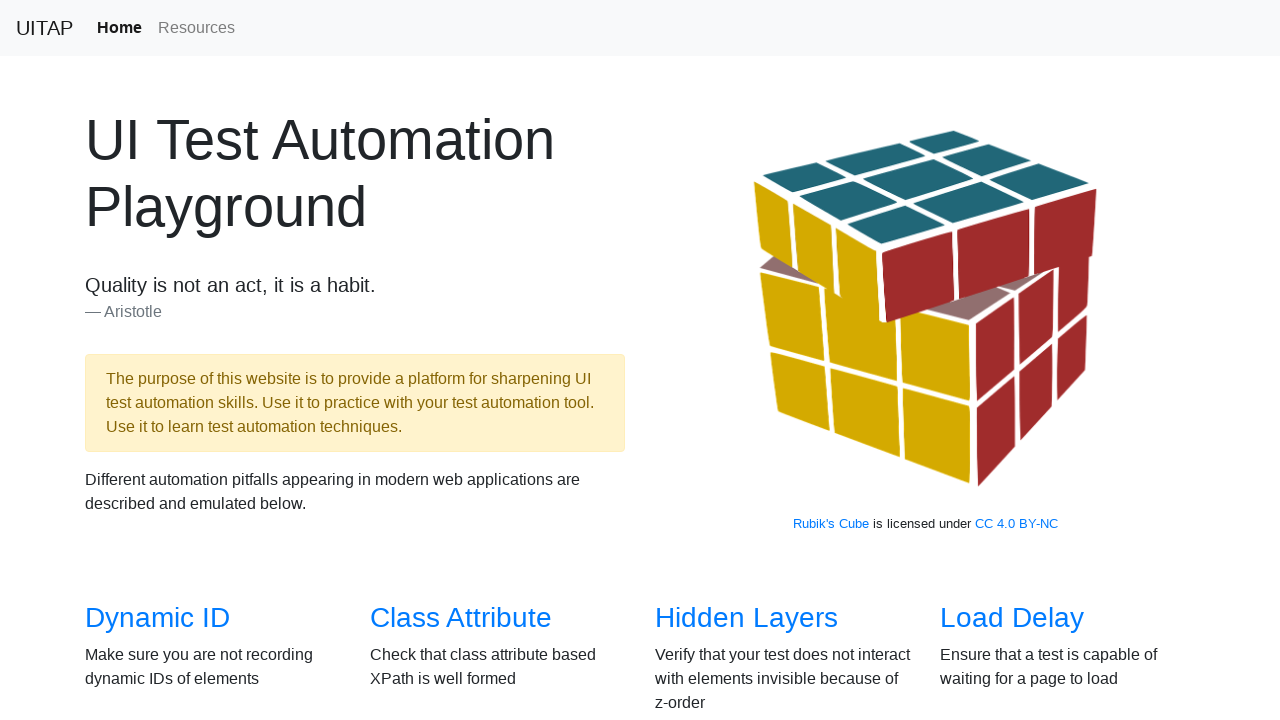

Located AJAX Data link
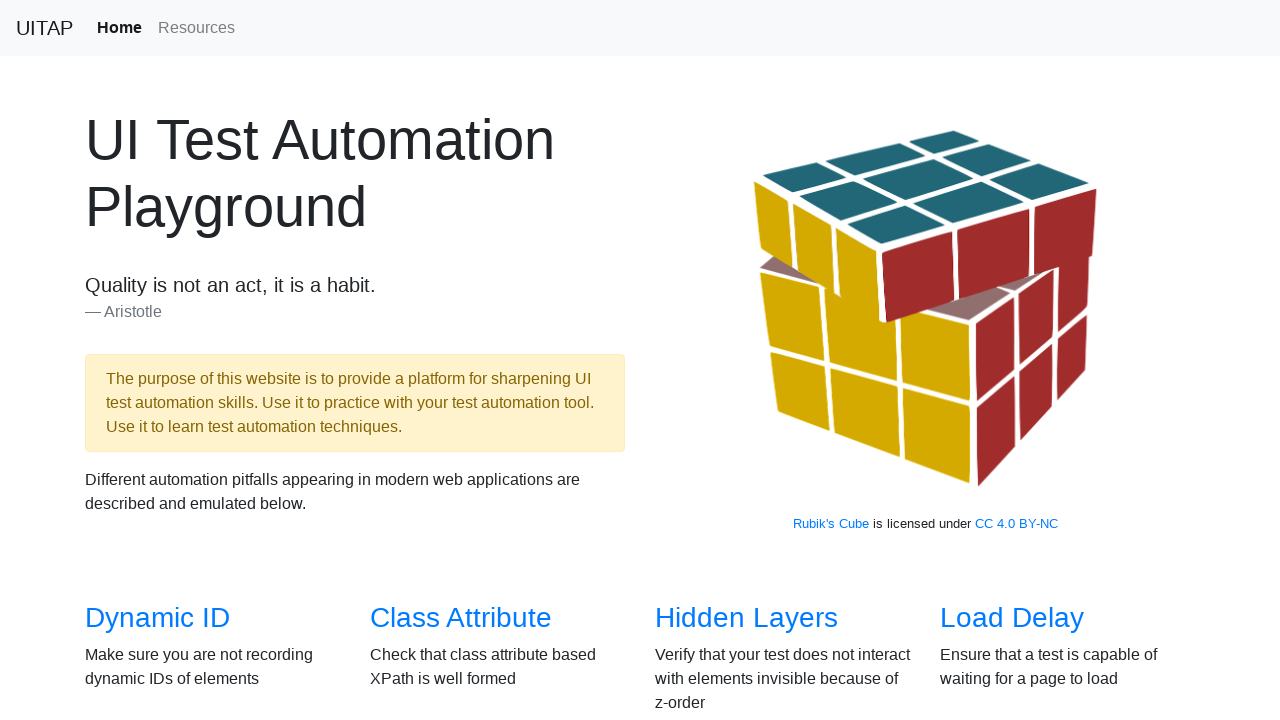

Scrolled AJAX Data link into view
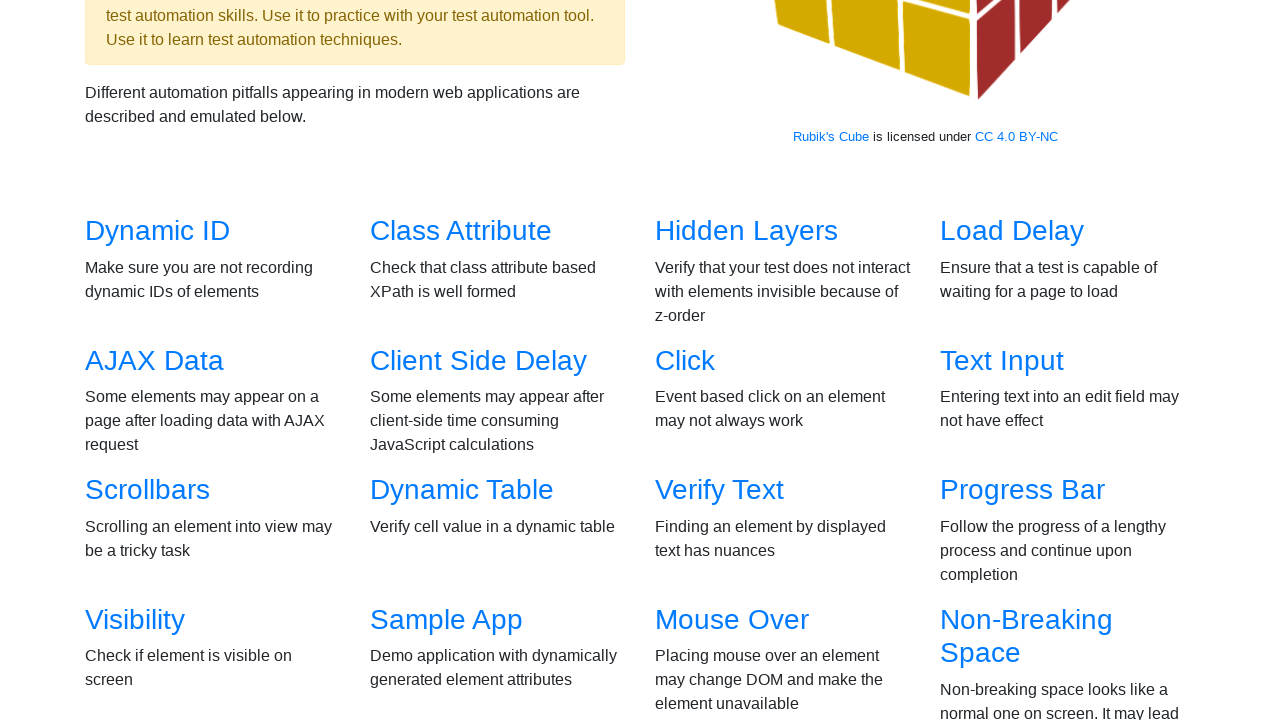

Clicked AJAX Data link at (154, 360) on xpath=//a[text()='AJAX Data']
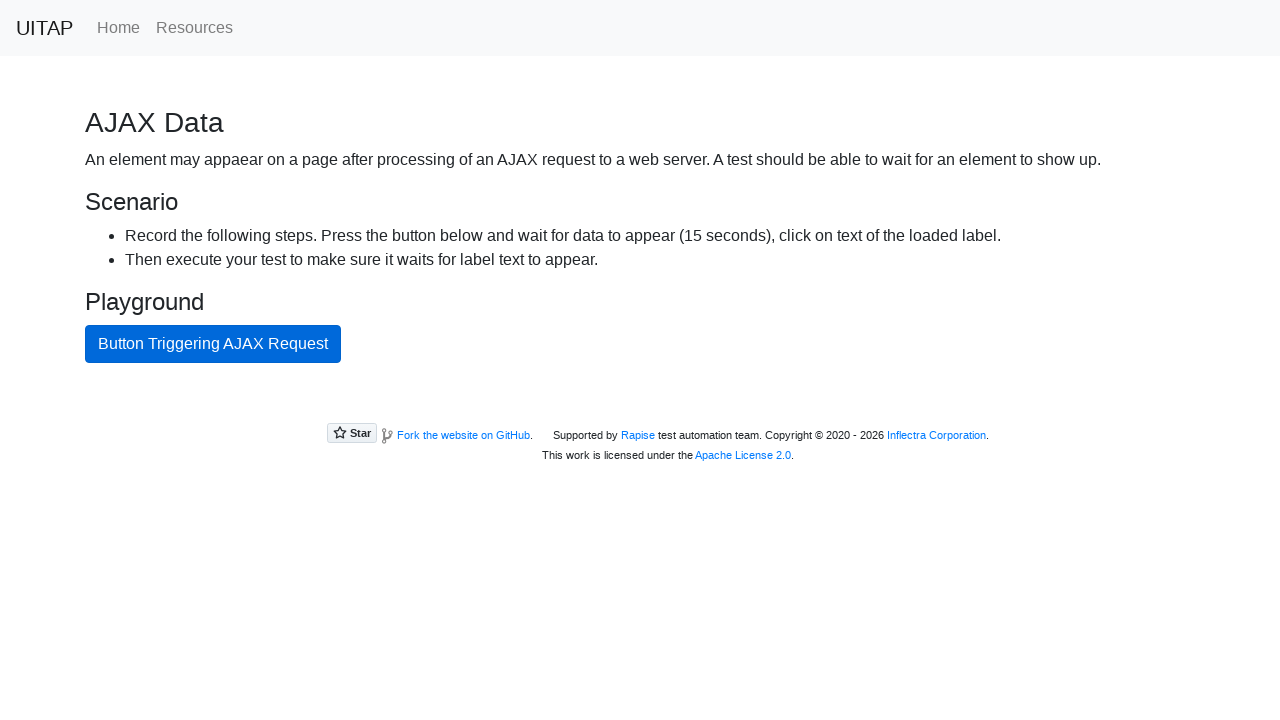

Clicked AJAX button to trigger request at (213, 344) on #ajaxButton
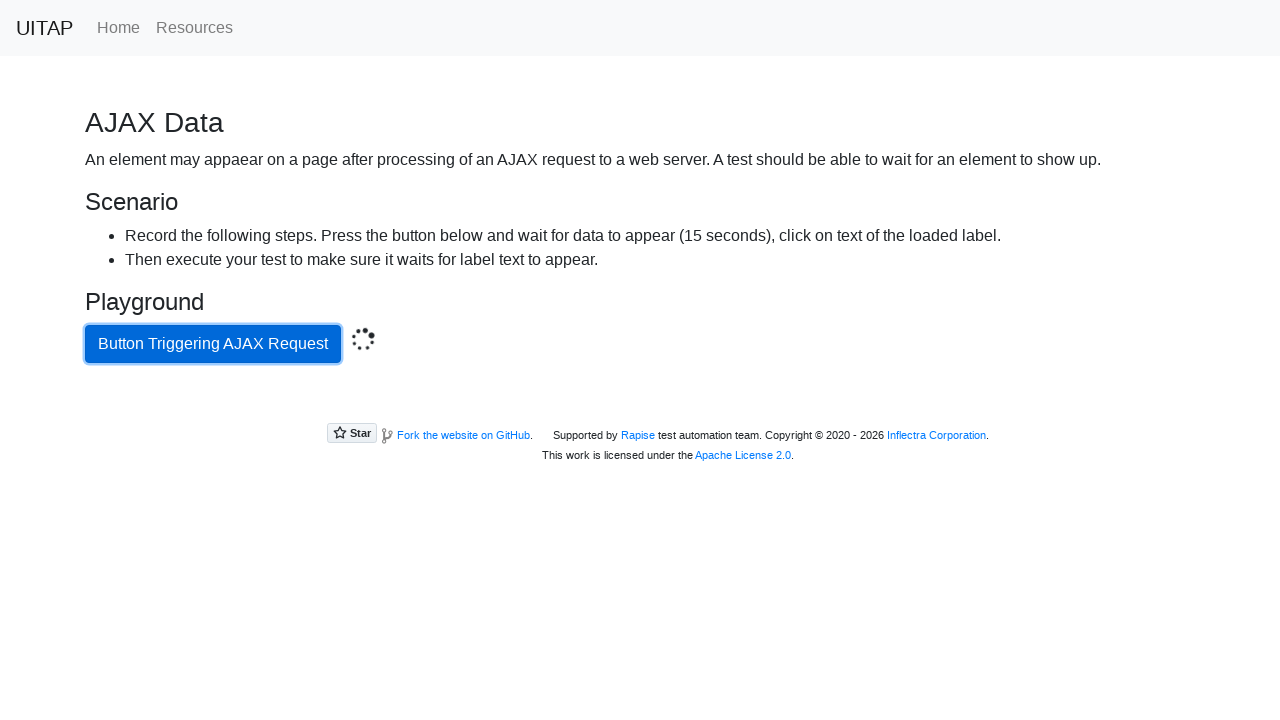

Located AJAX content element
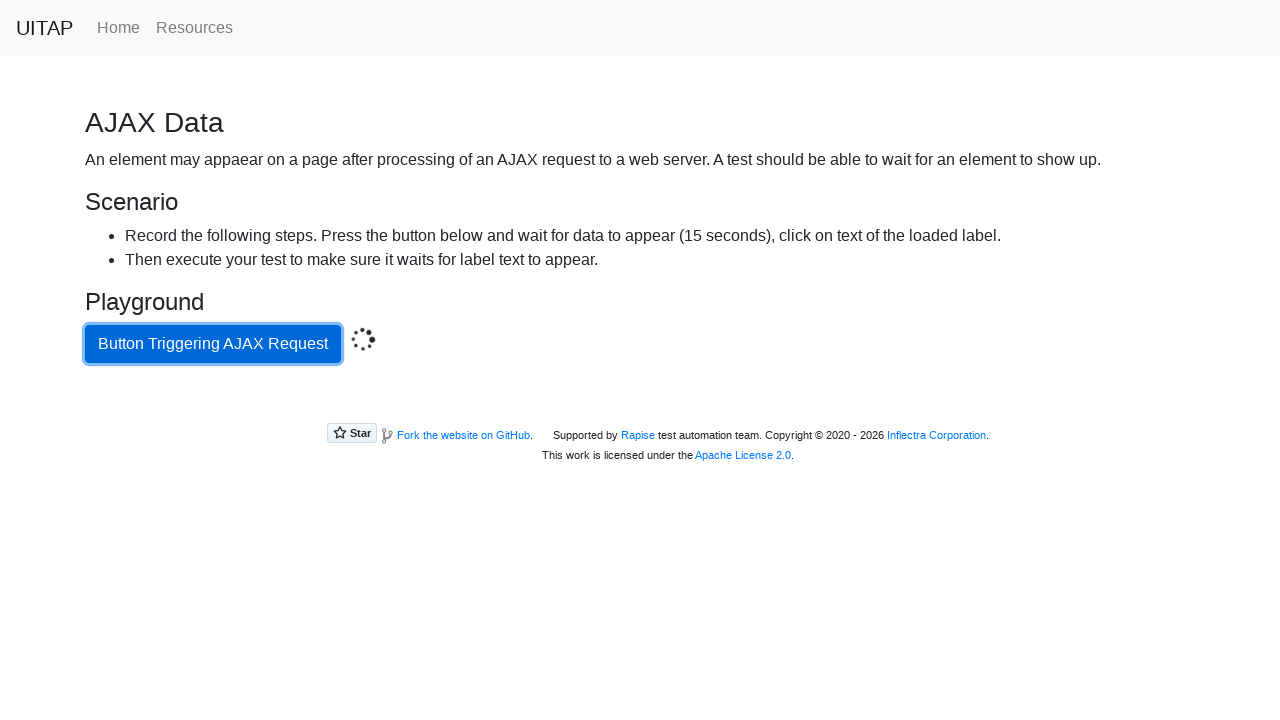

AJAX content loaded and is visible
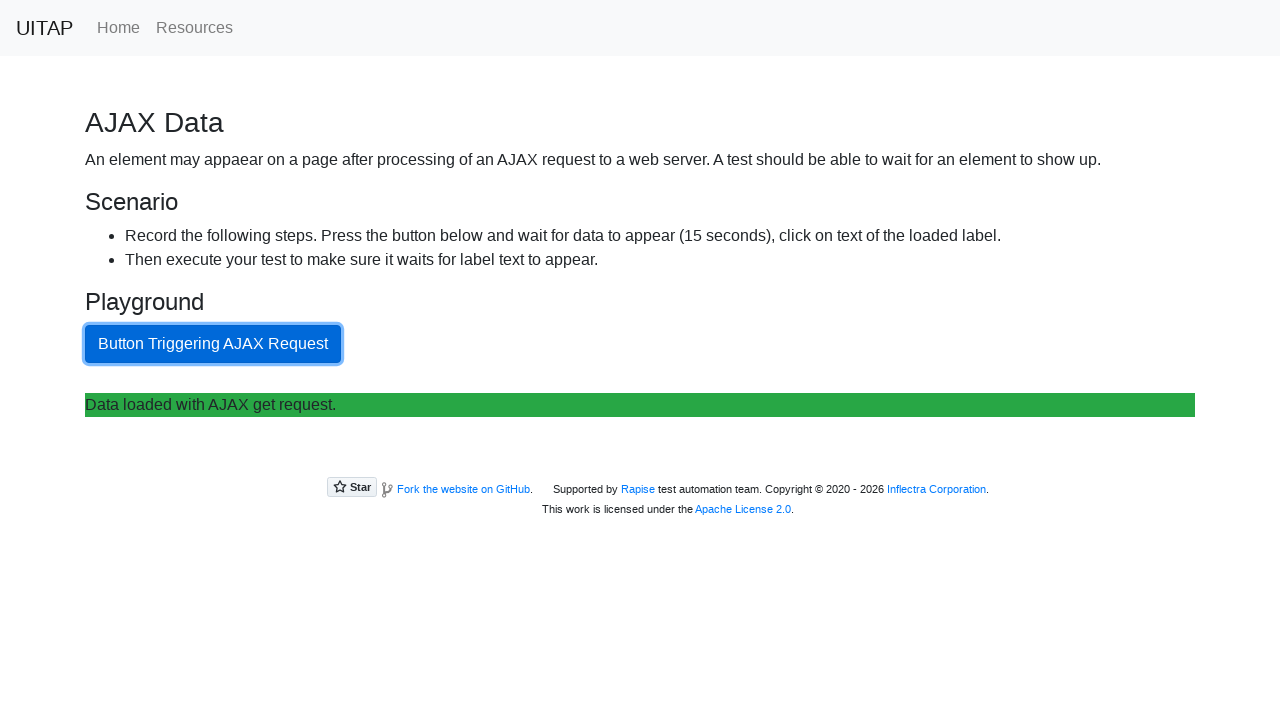

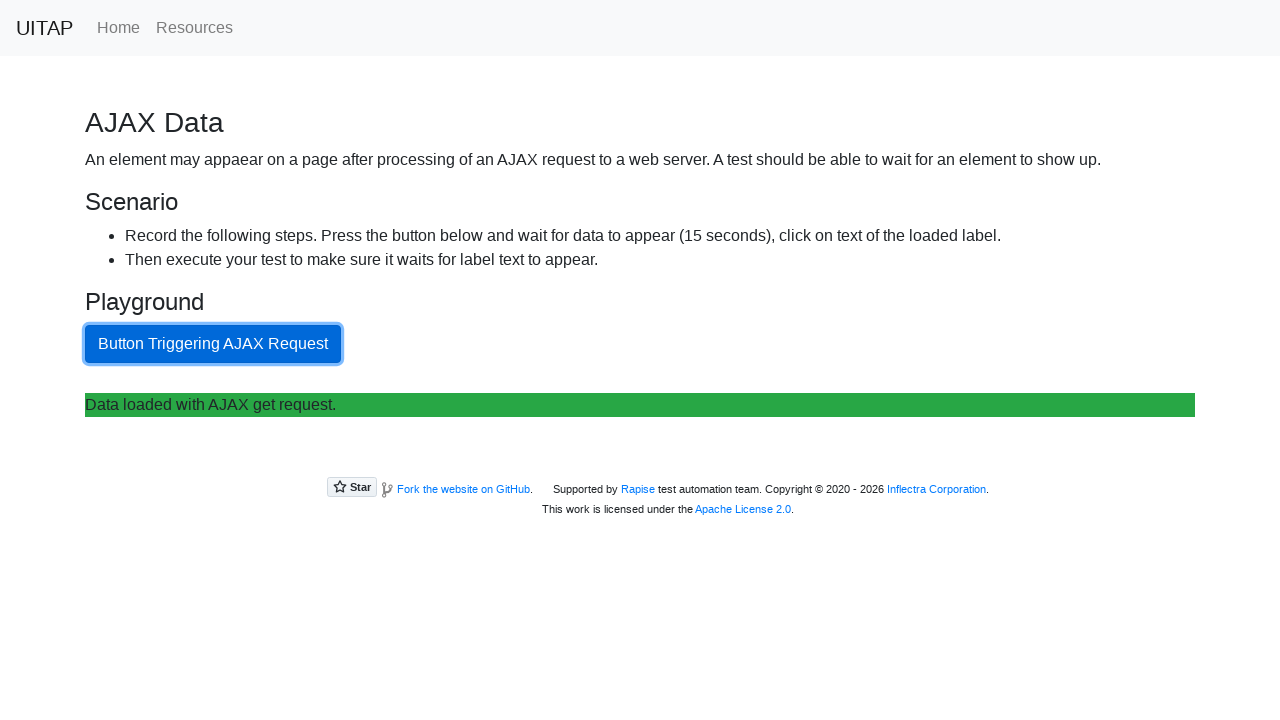